Navigates to OrangeHRM demo site and verifies the current URL starts with the expected base URL

Starting URL: https://opensource-demo.orangehrmlive.com

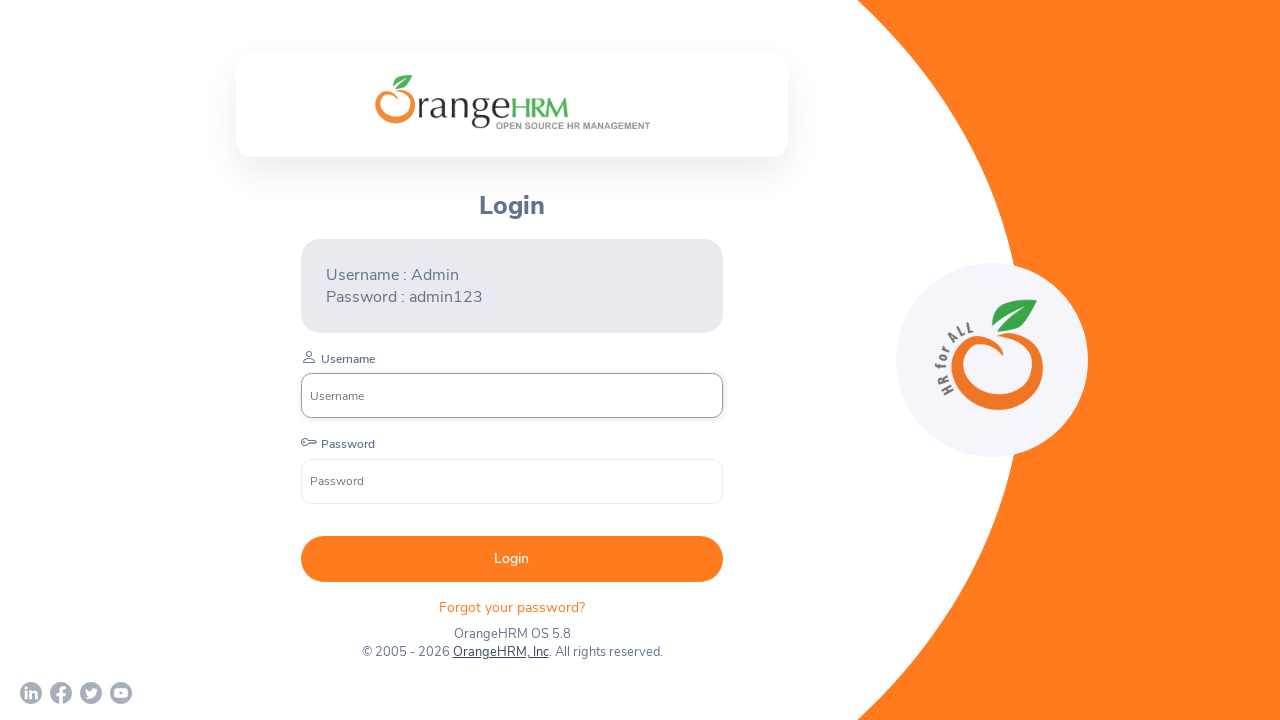

Navigated to OrangeHRM demo site
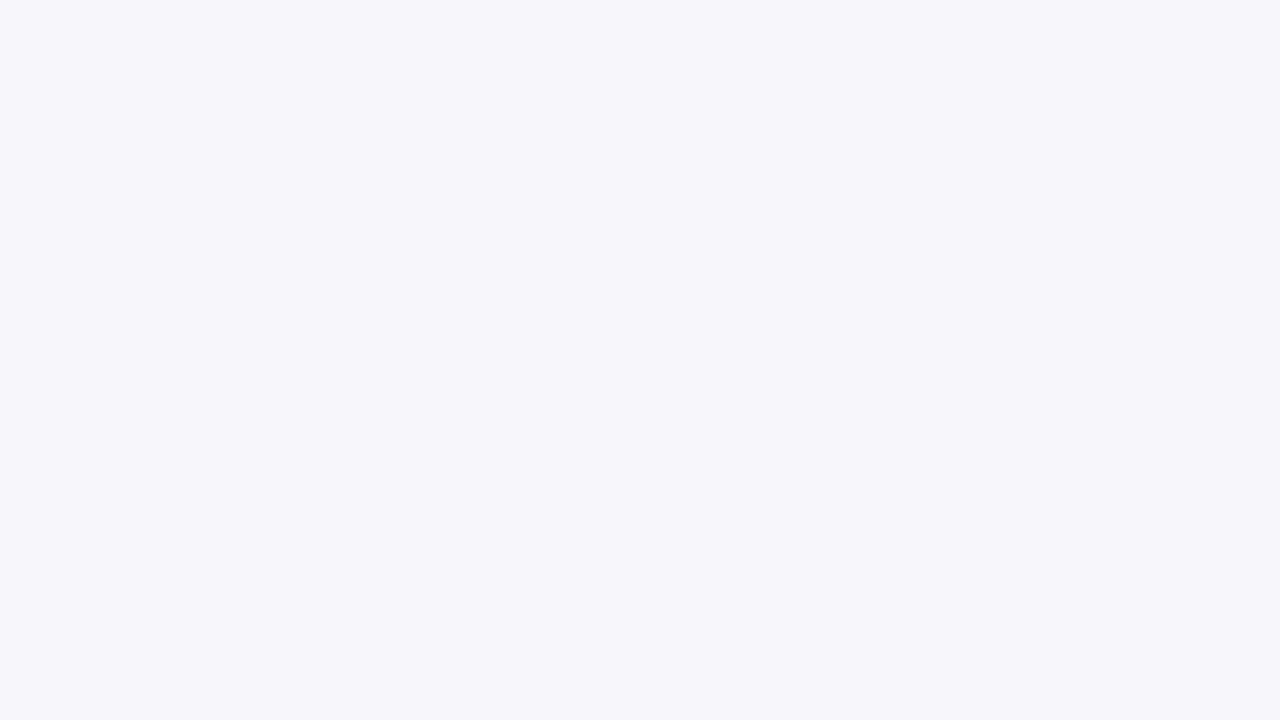

Verified that current URL starts with expected base URL
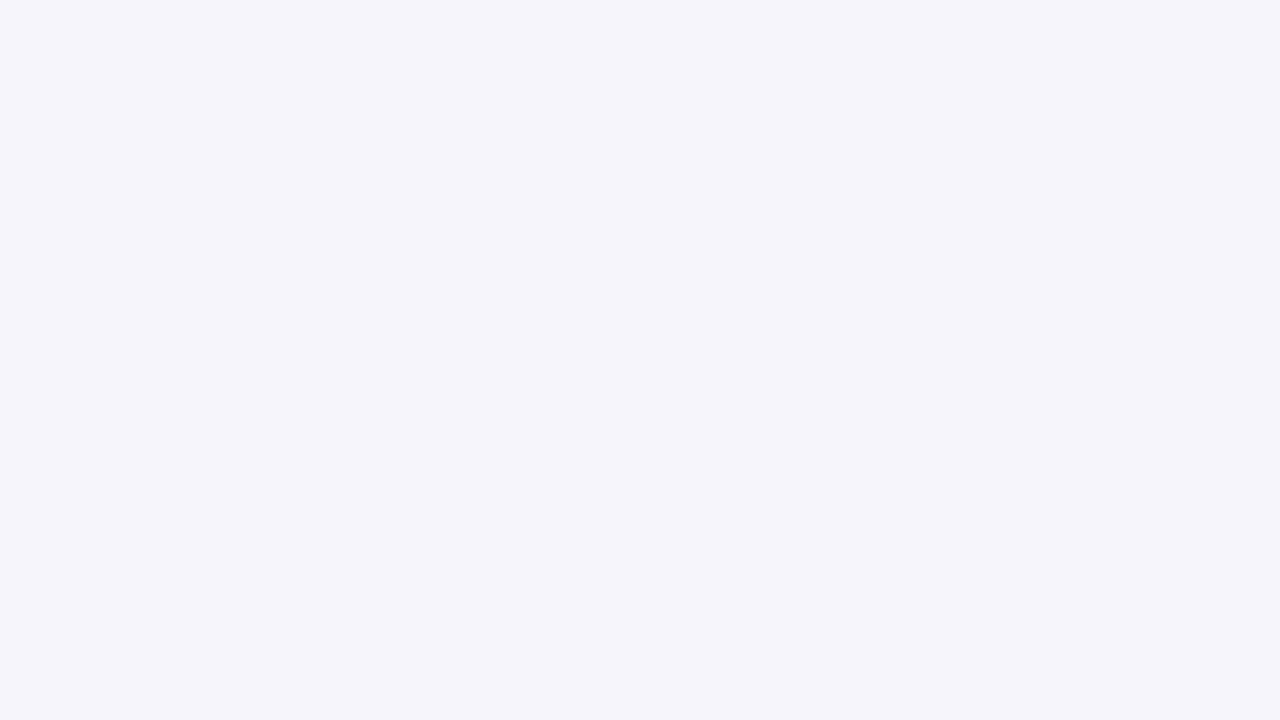

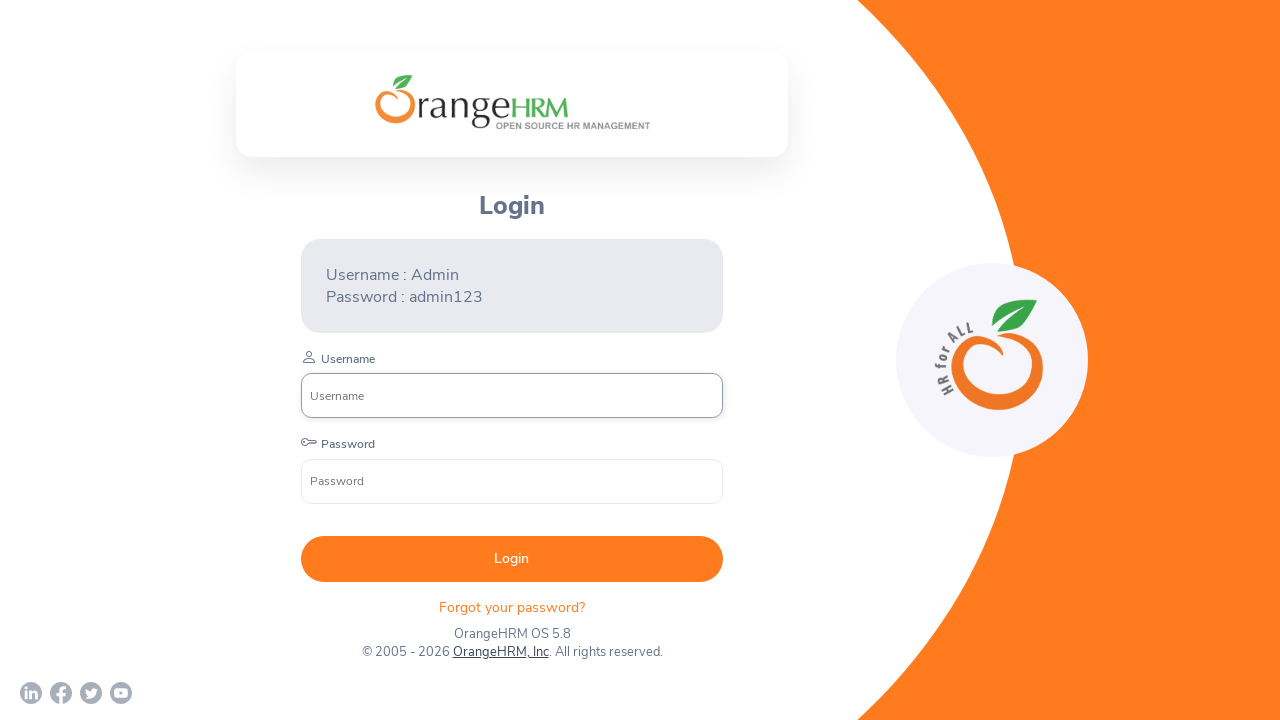